Tests the Python.org website search functionality by entering "pycon" as a search query and verifying results are returned

Starting URL: http://www.python.org

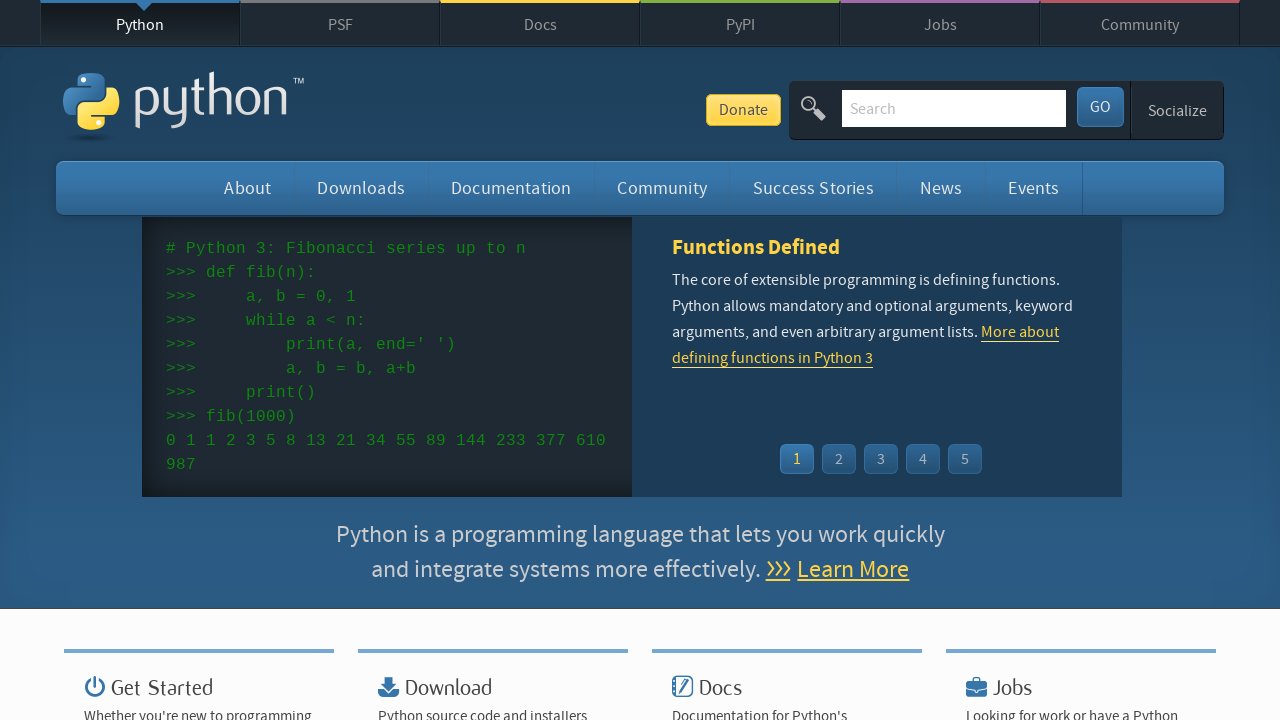

Verified page title contains 'Python'
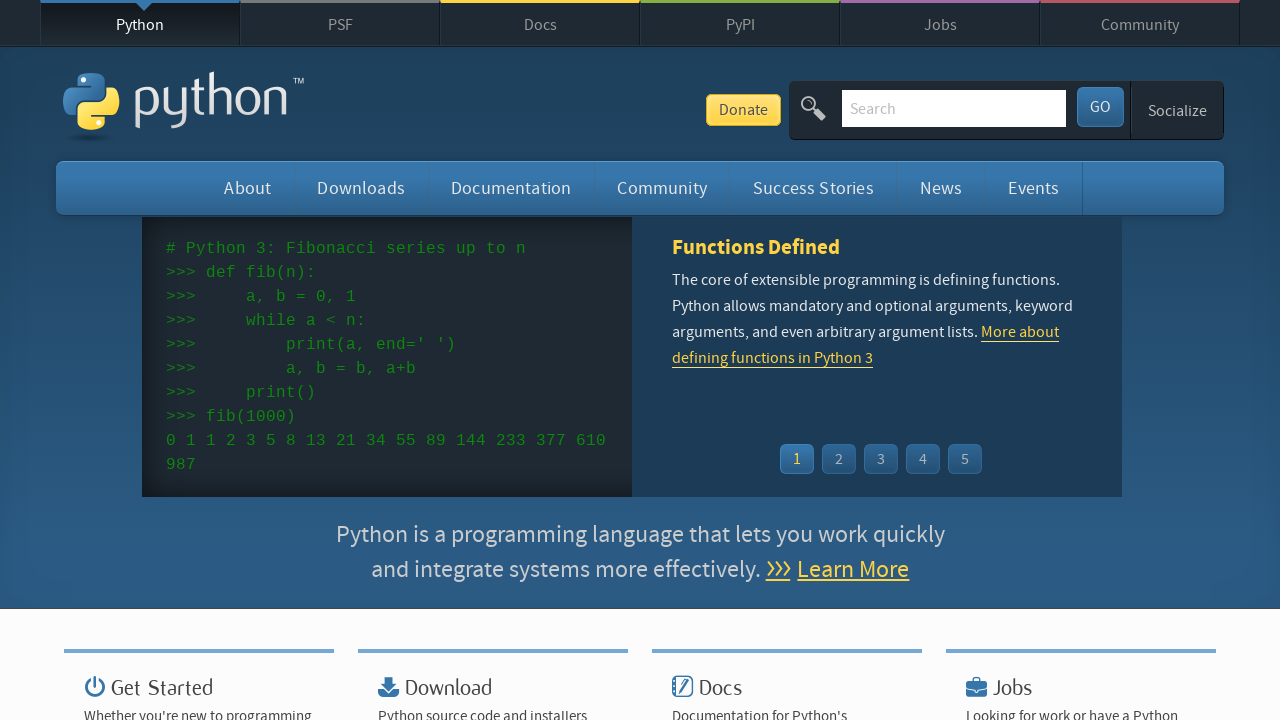

Filled search box with 'pycon' on input[name='q']
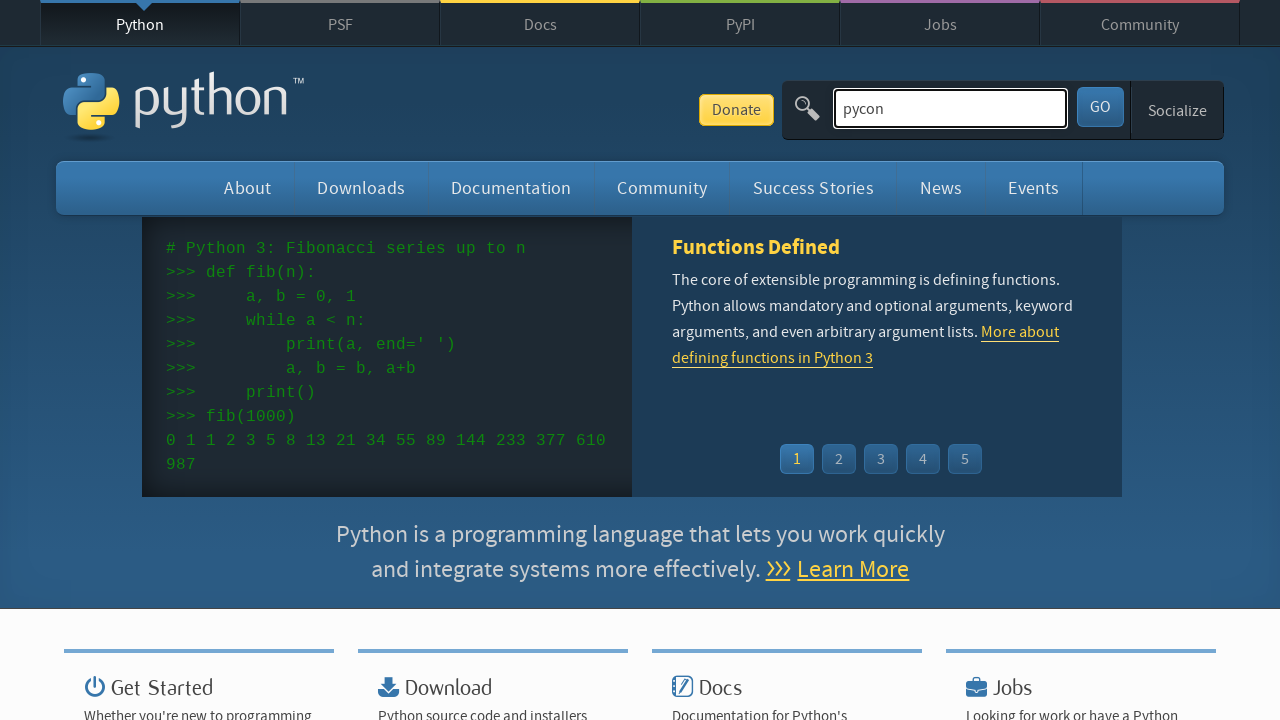

Pressed Enter to submit search query on input[name='q']
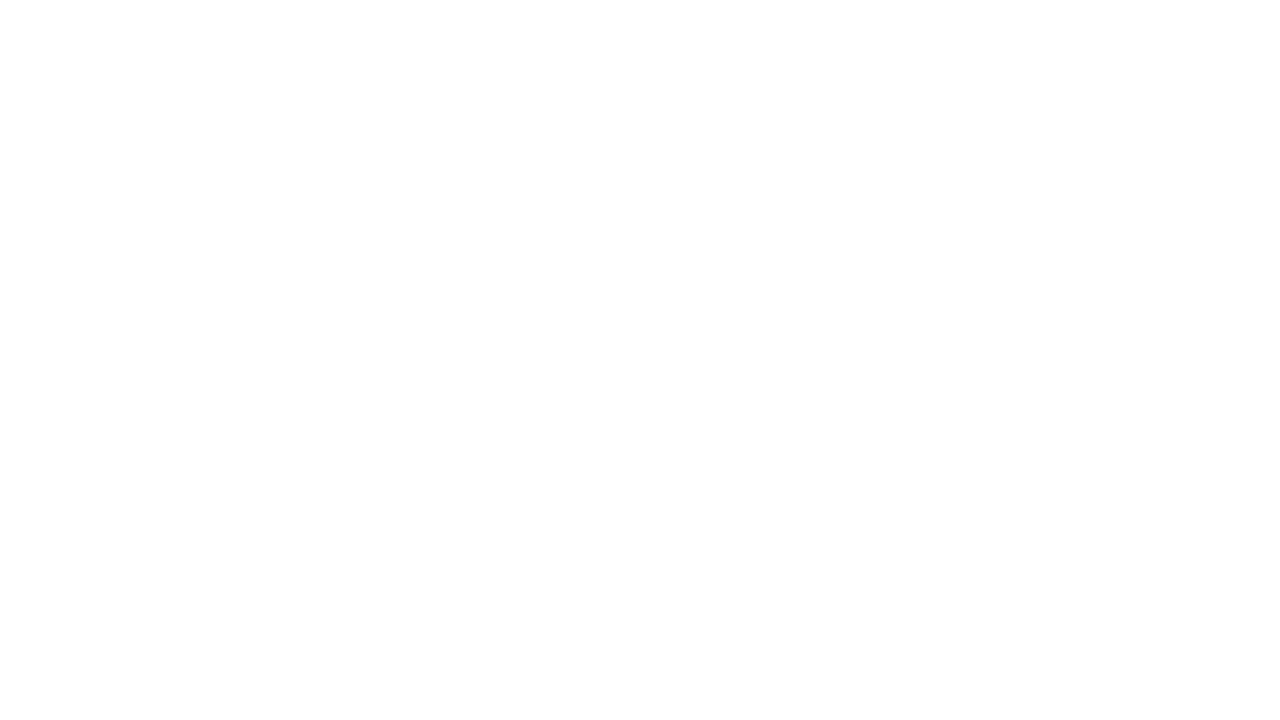

Waited for network to be idle and page to fully load
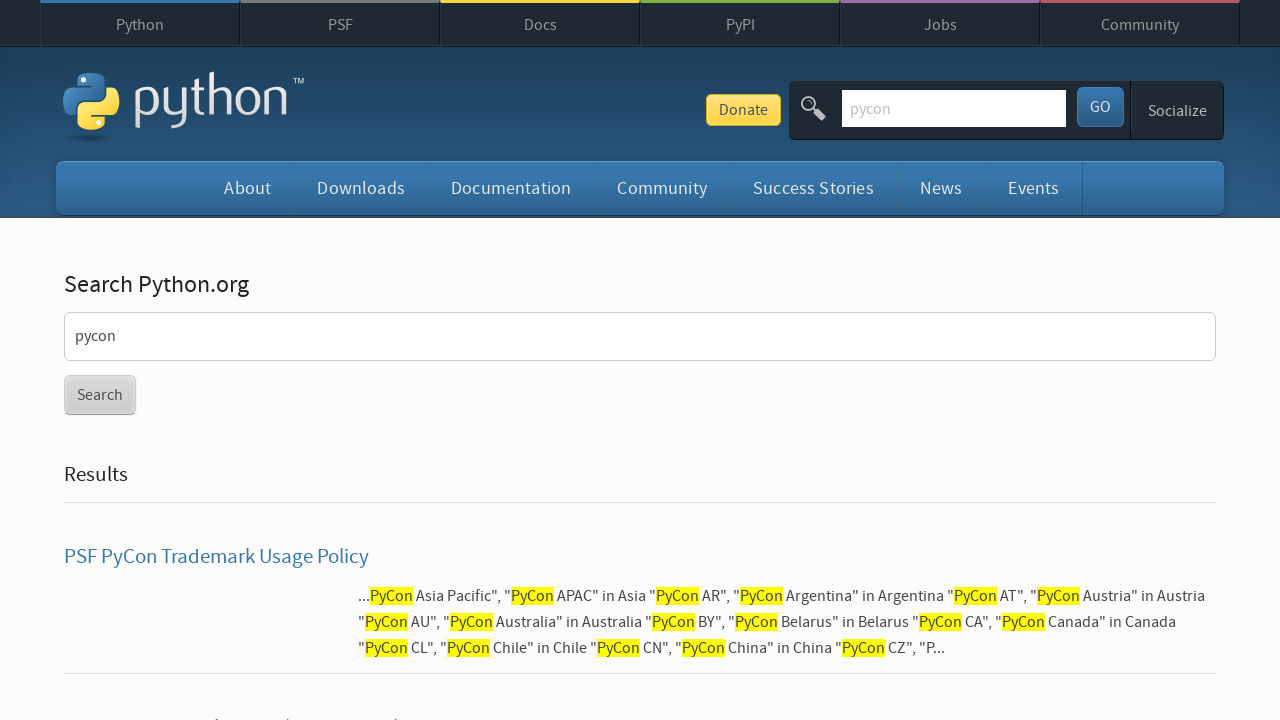

Verified search results are displayed (no 'No results found' message)
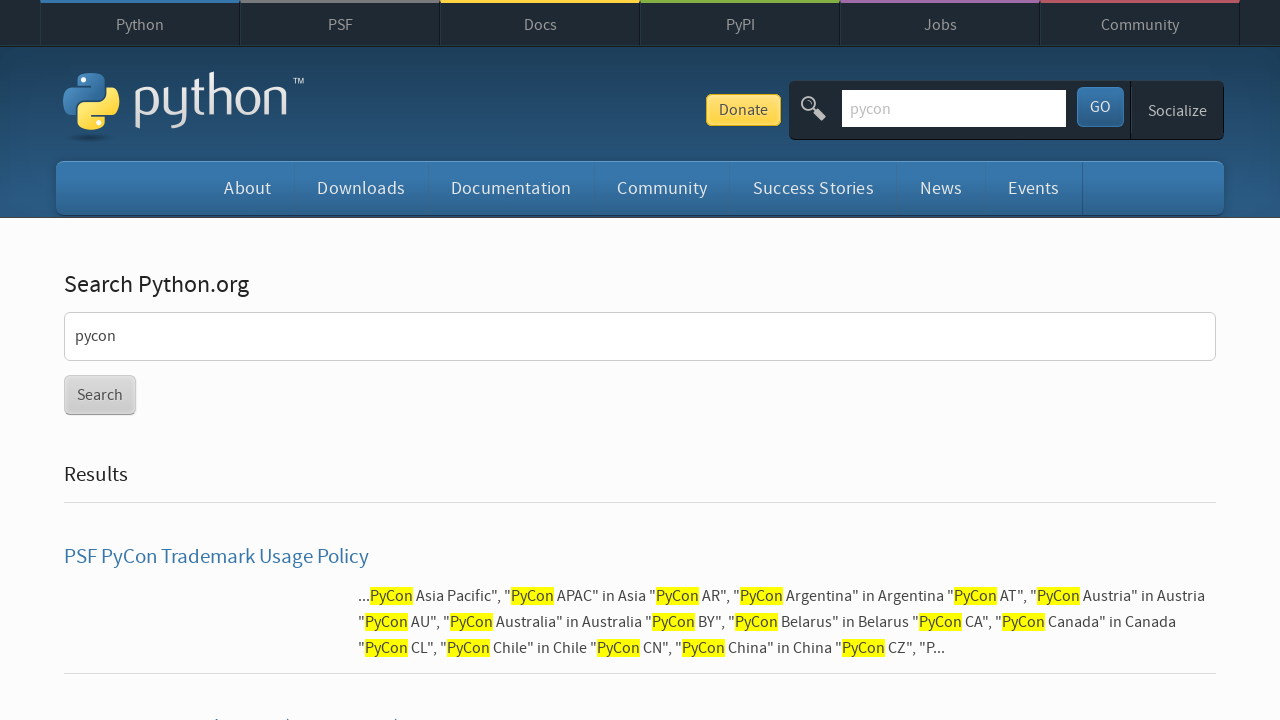

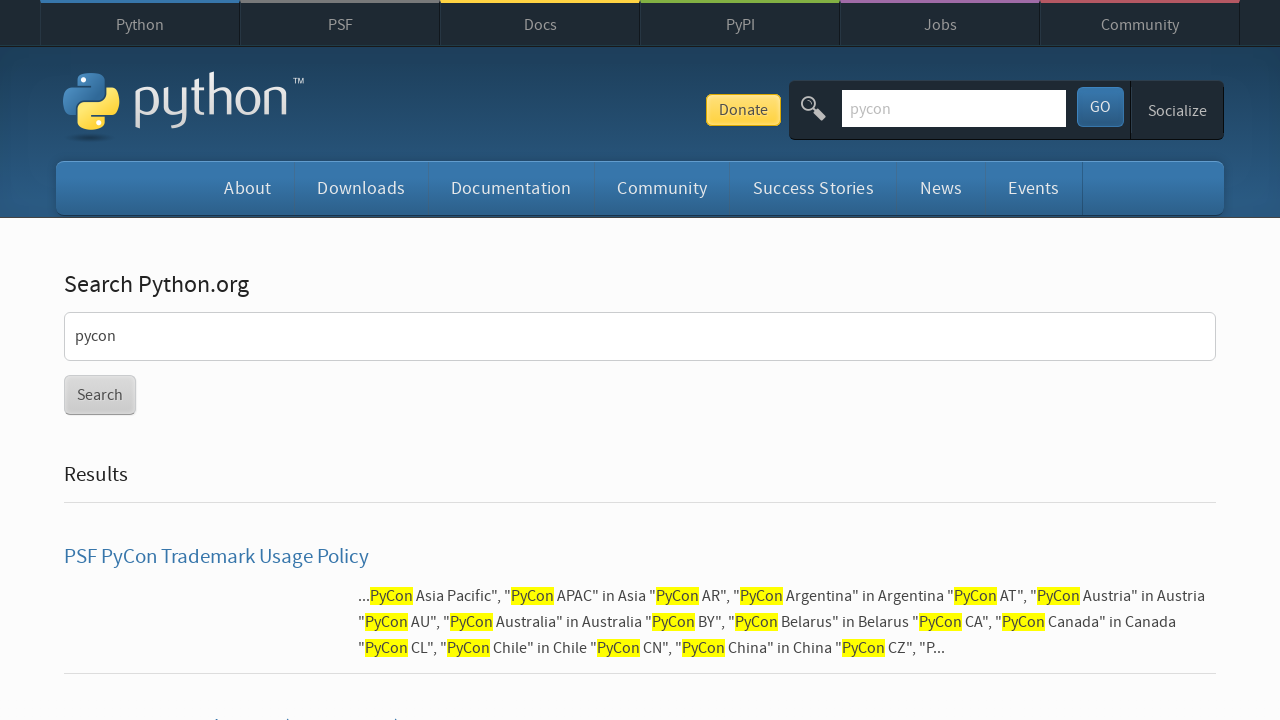